Tests browser window handling by navigating to a demo page and clicking a button that opens a new tabbed window

Starting URL: http://demo.automationtesting.in/Windows.html

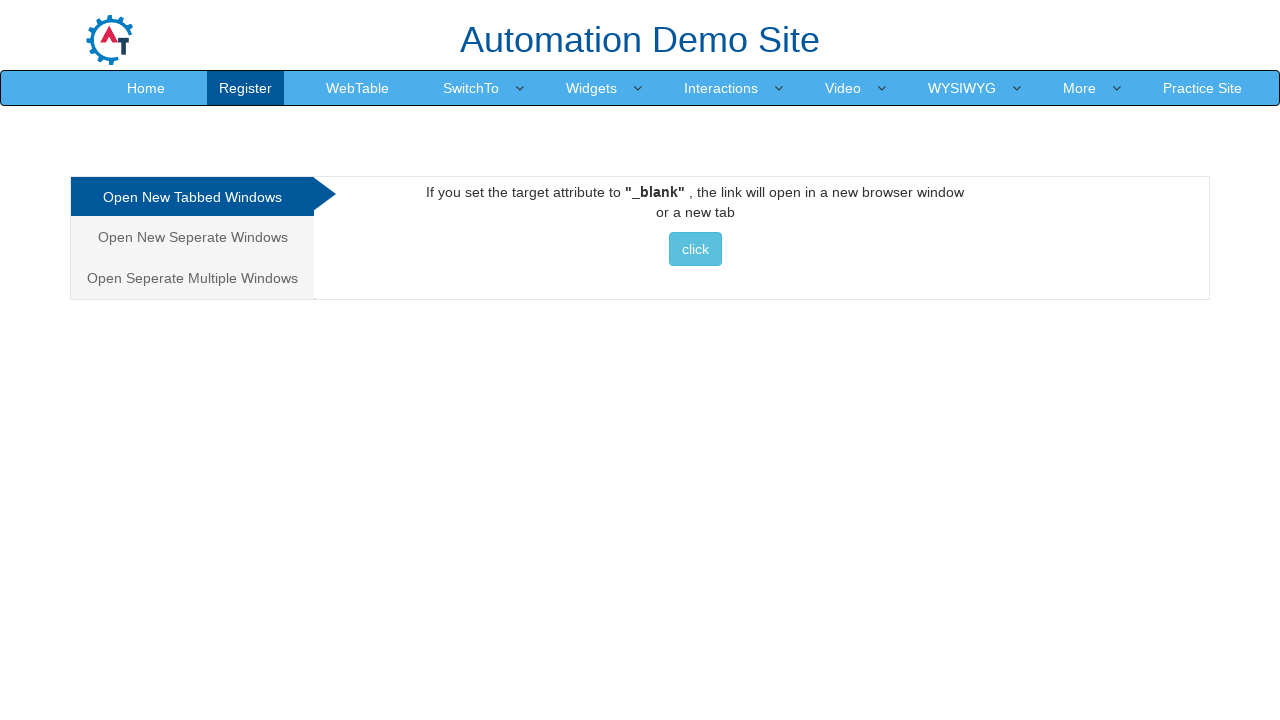

Navigated to Windows demo page
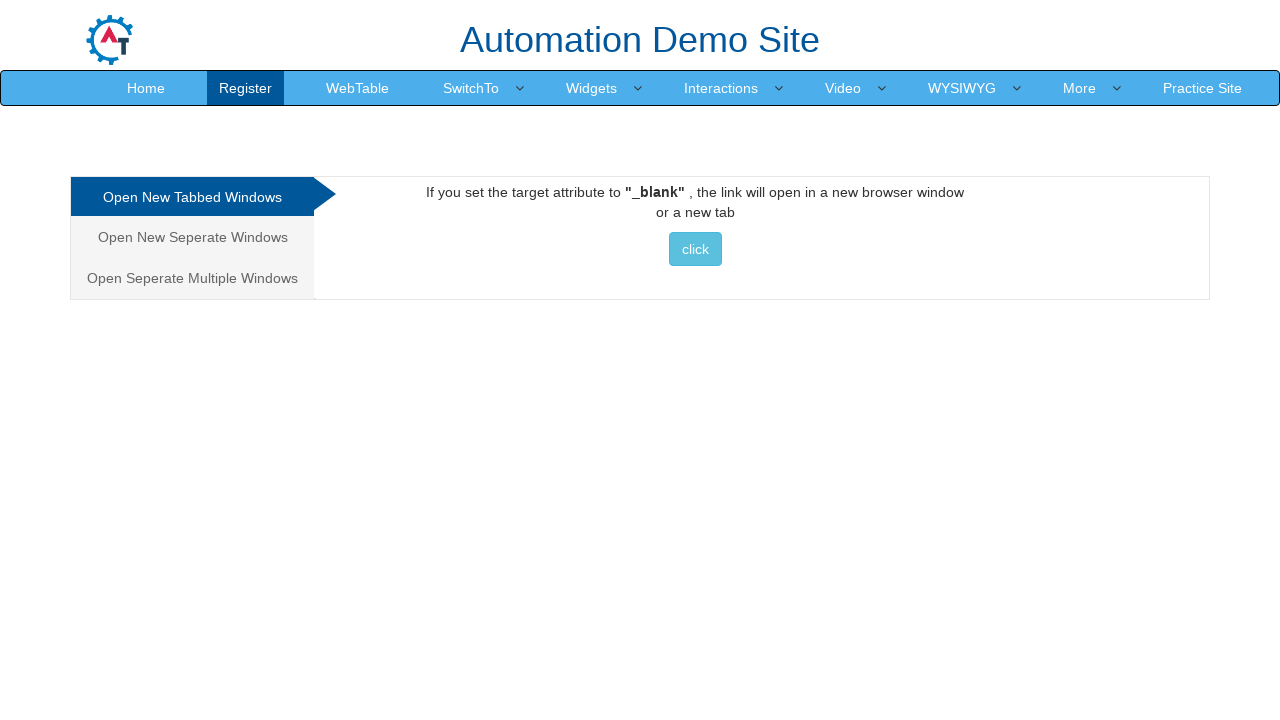

Clicked button to open new tabbed window at (695, 249) on xpath=//*[@id='Tabbed']/a/button
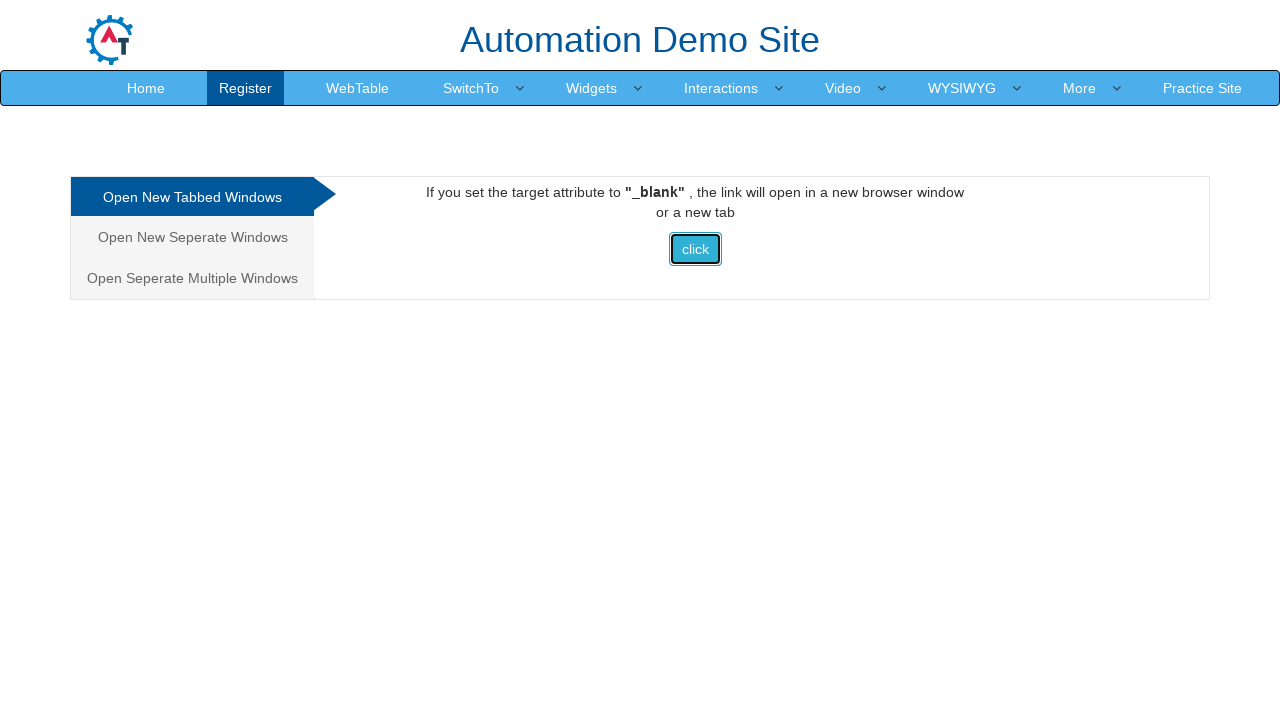

Waited for new tabbed window to open
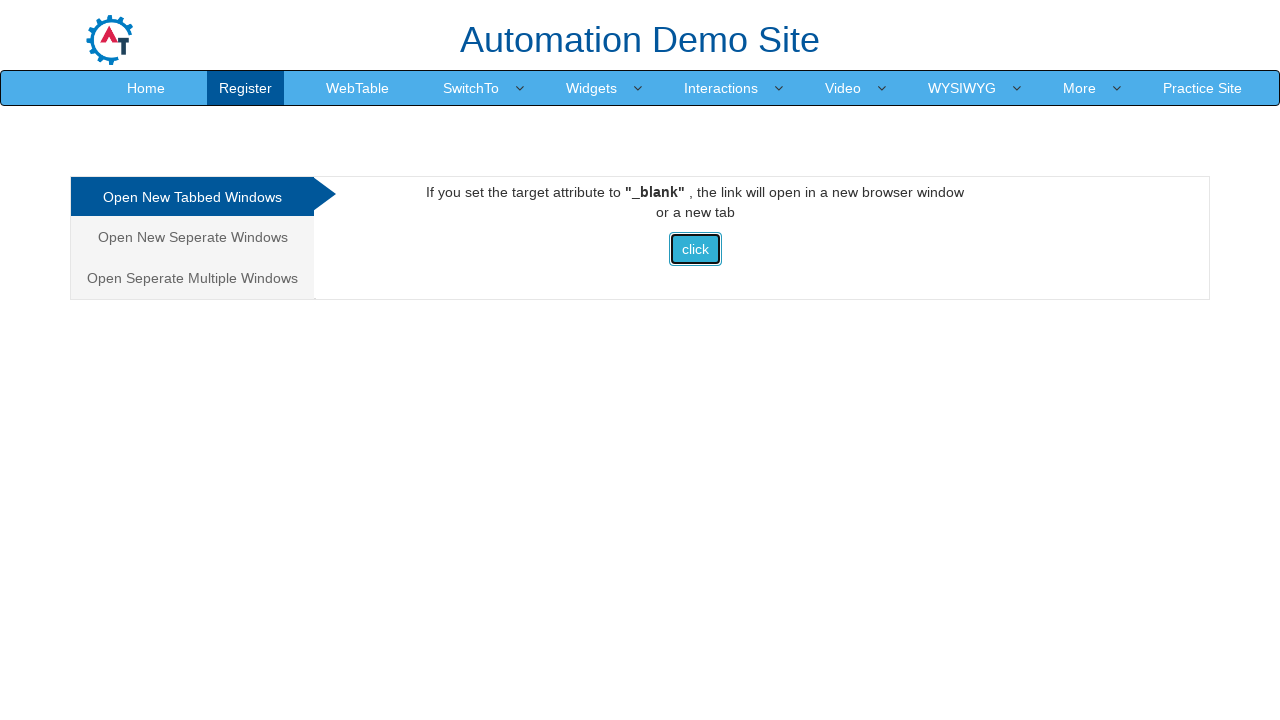

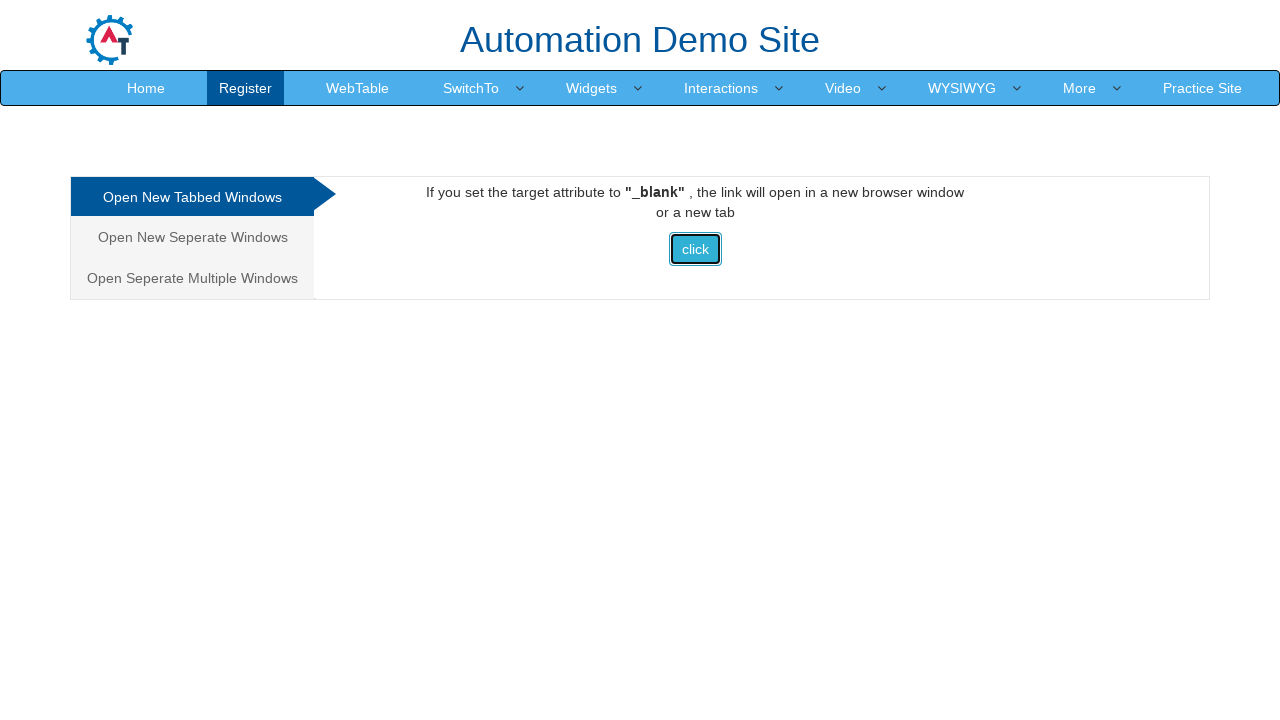